Tests drag and drop functionality on jQuery UI demo page by dragging an element into a droppable target area

Starting URL: https://jqueryui.com/droppable/

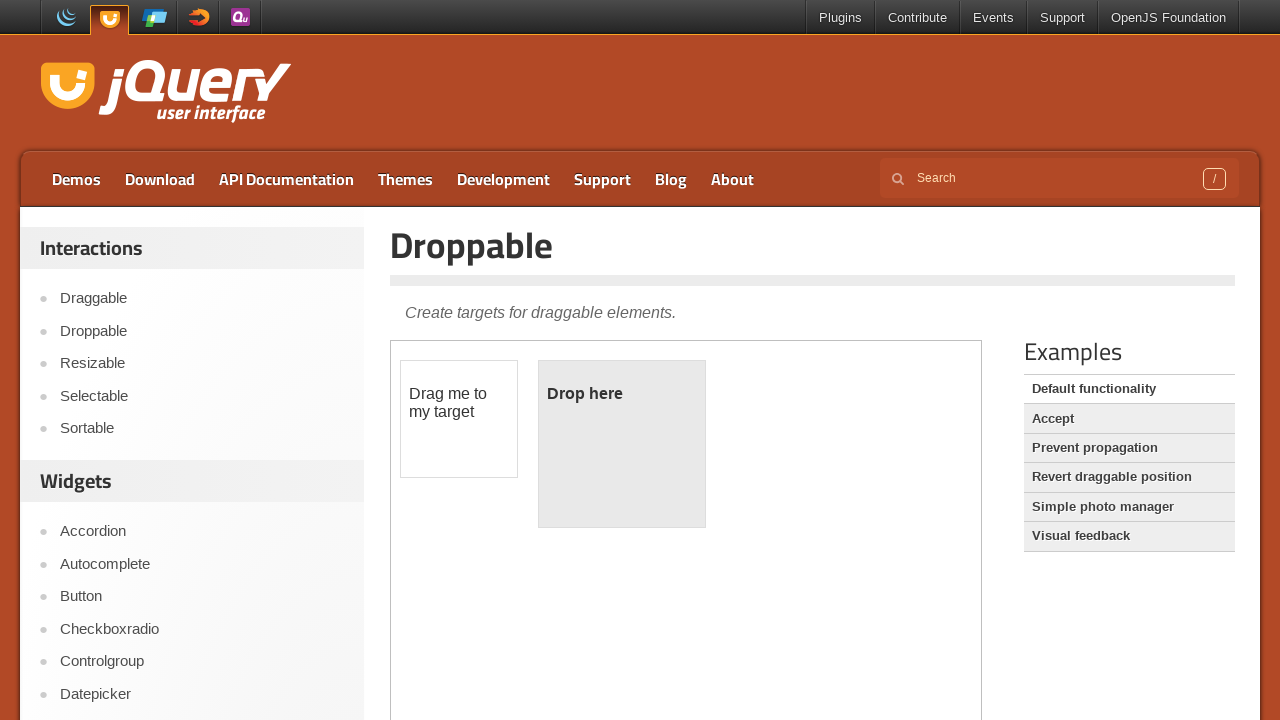

Located the iframe containing the drag and drop demo
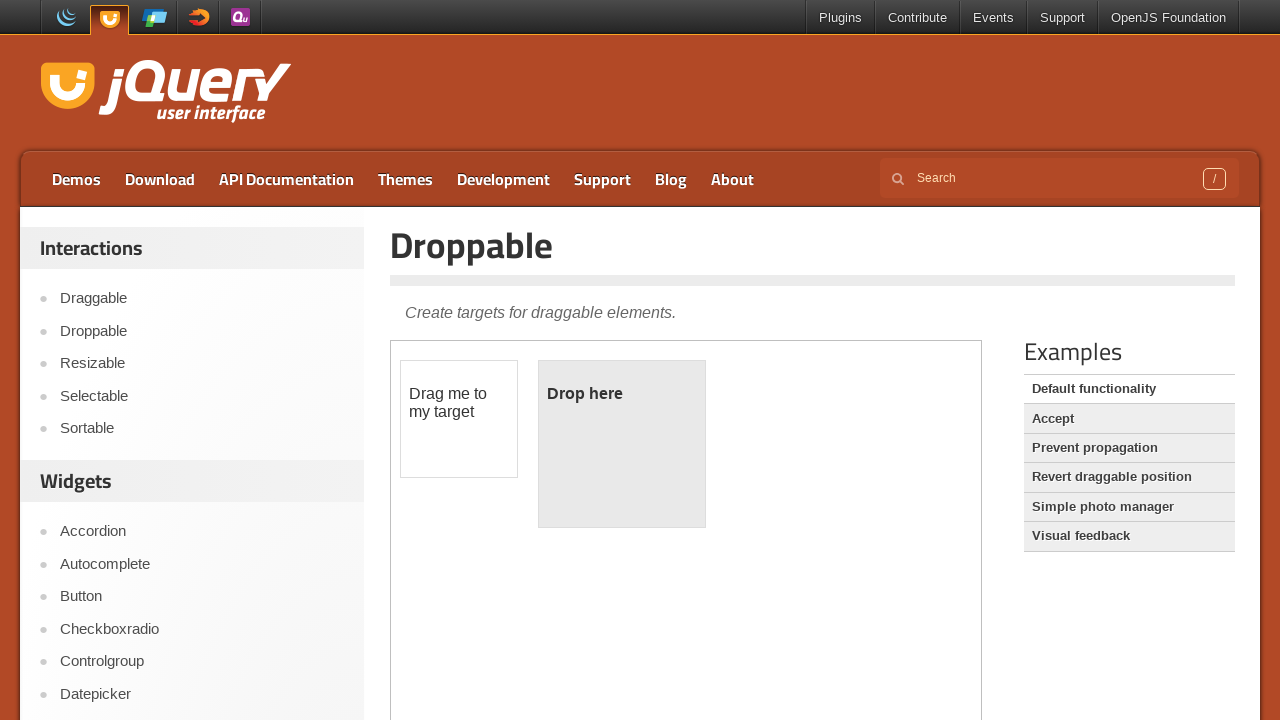

Located the draggable element with id 'draggable'
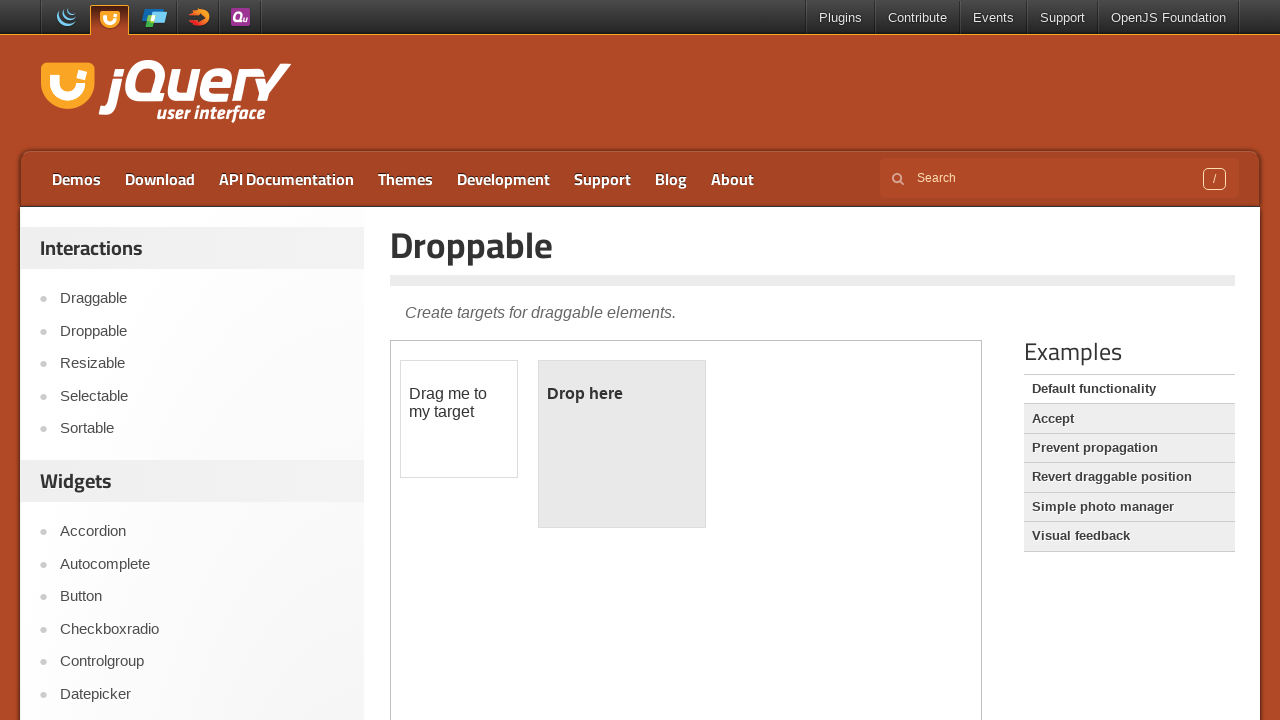

Located the droppable target area with id 'droppable'
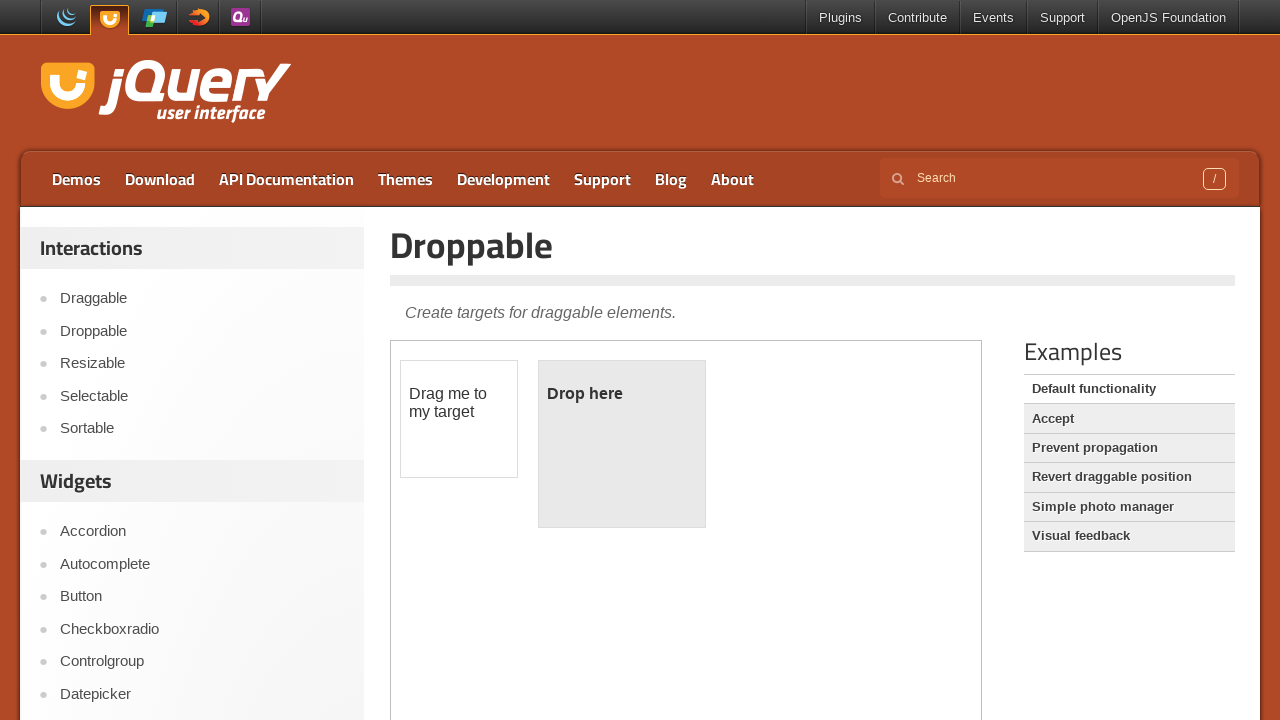

Successfully dragged the draggable element into the droppable target area at (622, 444)
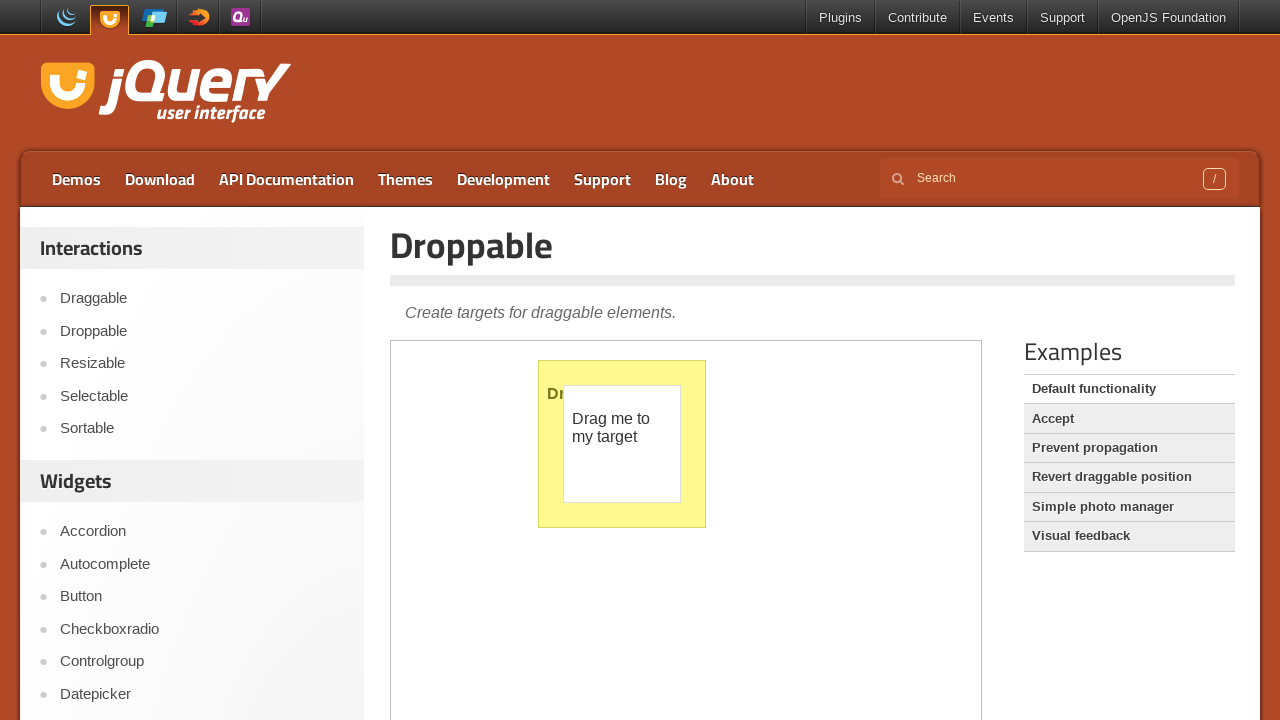

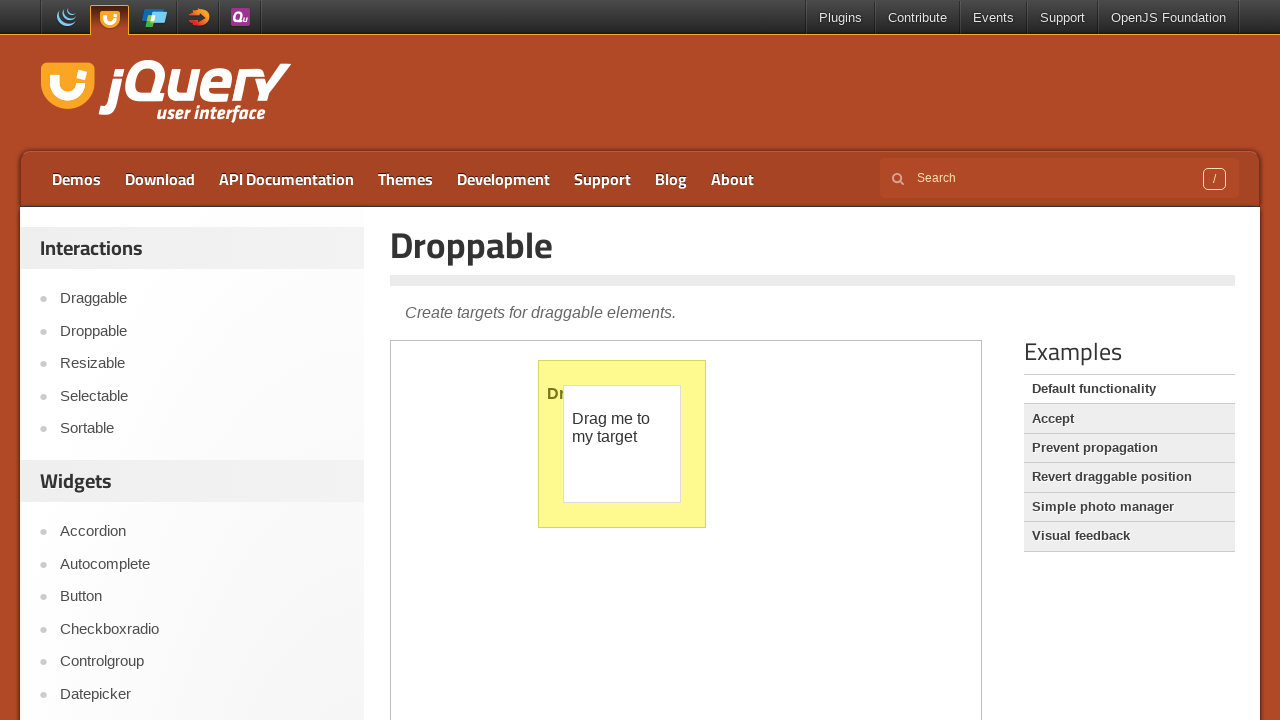